Tests that new todo items are appended to the bottom of the list by creating 3 items and verifying the count

Starting URL: https://demo.playwright.dev/todomvc

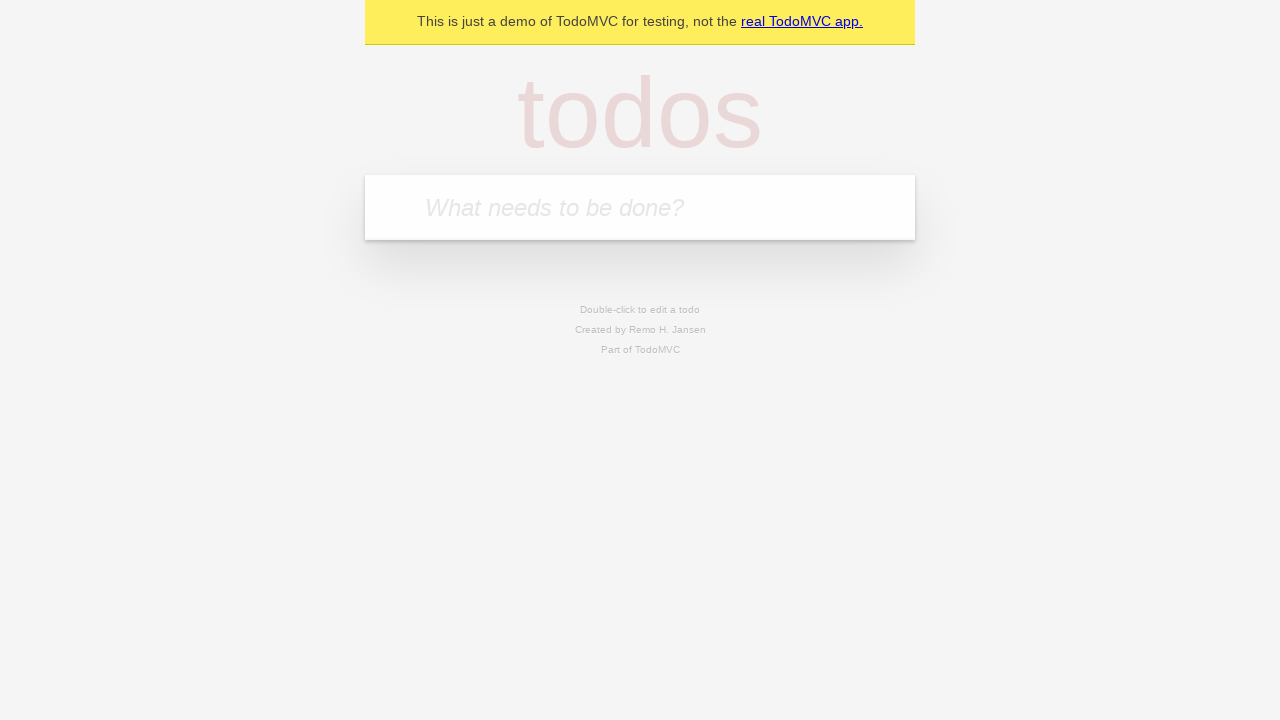

Located the 'What needs to be done?' input field
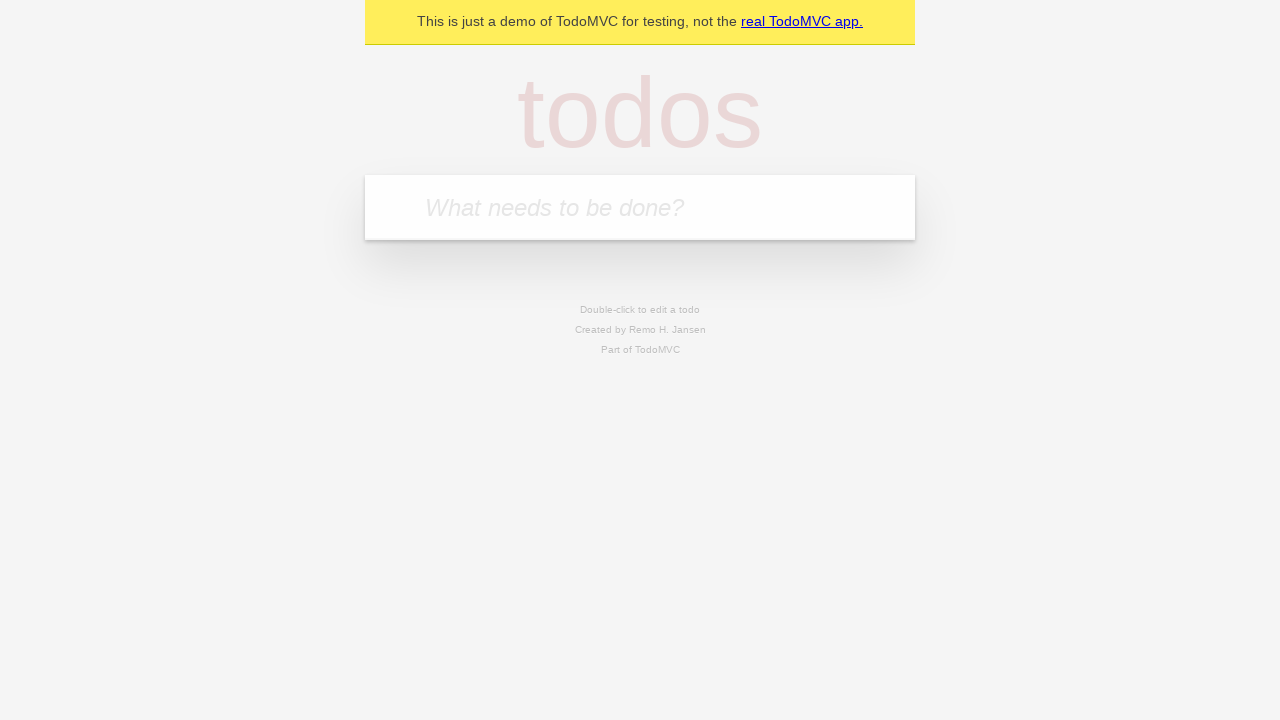

Filled todo input with 'buy some cheese' on internal:attr=[placeholder="What needs to be done?"i]
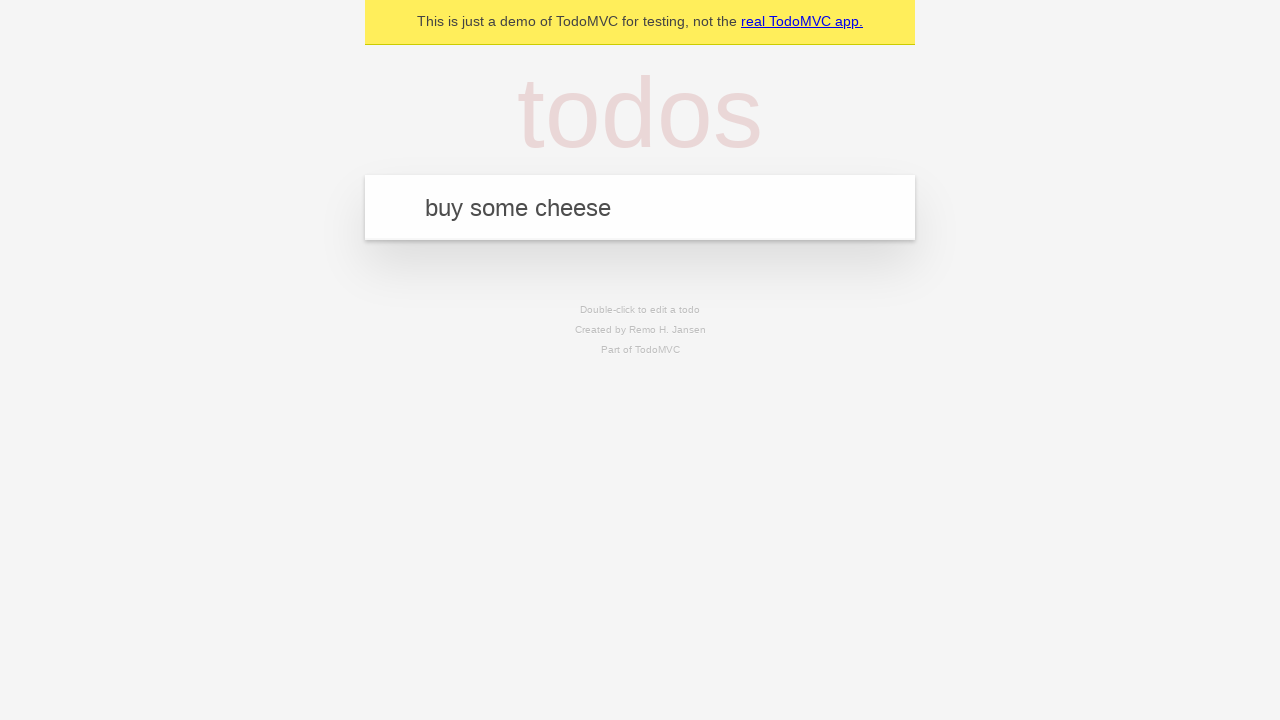

Pressed Enter to add todo item 'buy some cheese' on internal:attr=[placeholder="What needs to be done?"i]
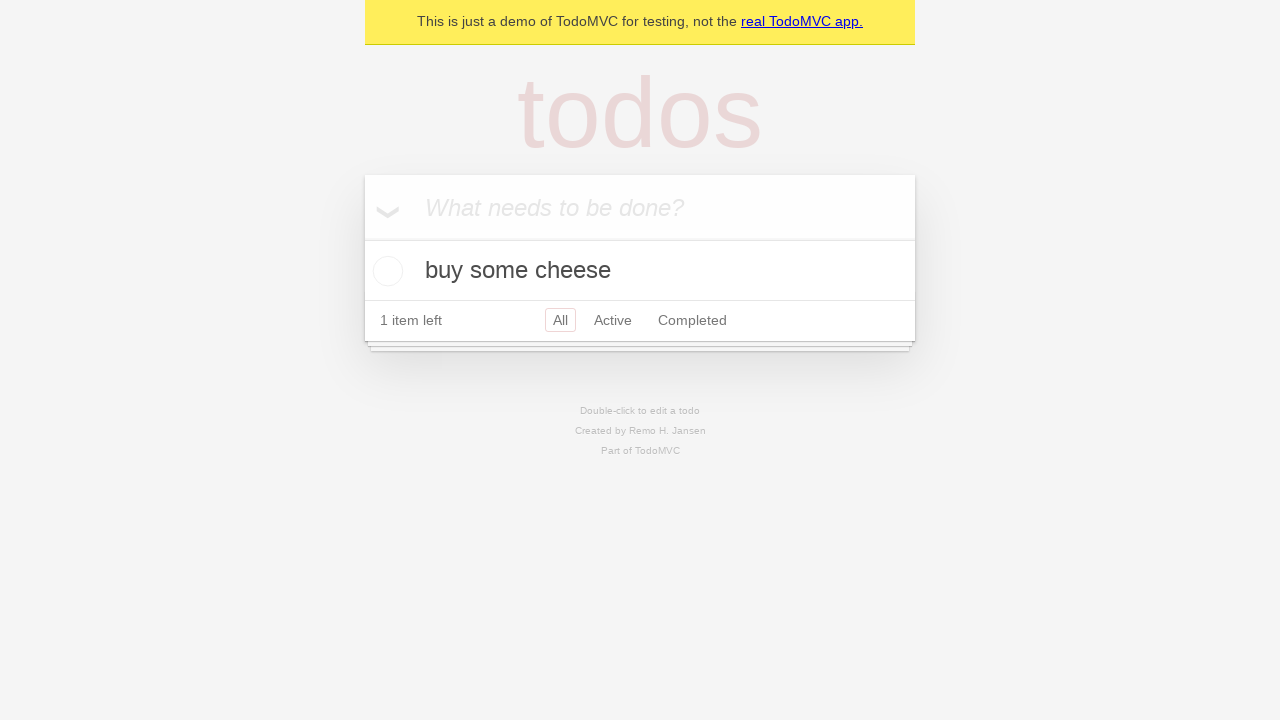

Filled todo input with 'feed the cat' on internal:attr=[placeholder="What needs to be done?"i]
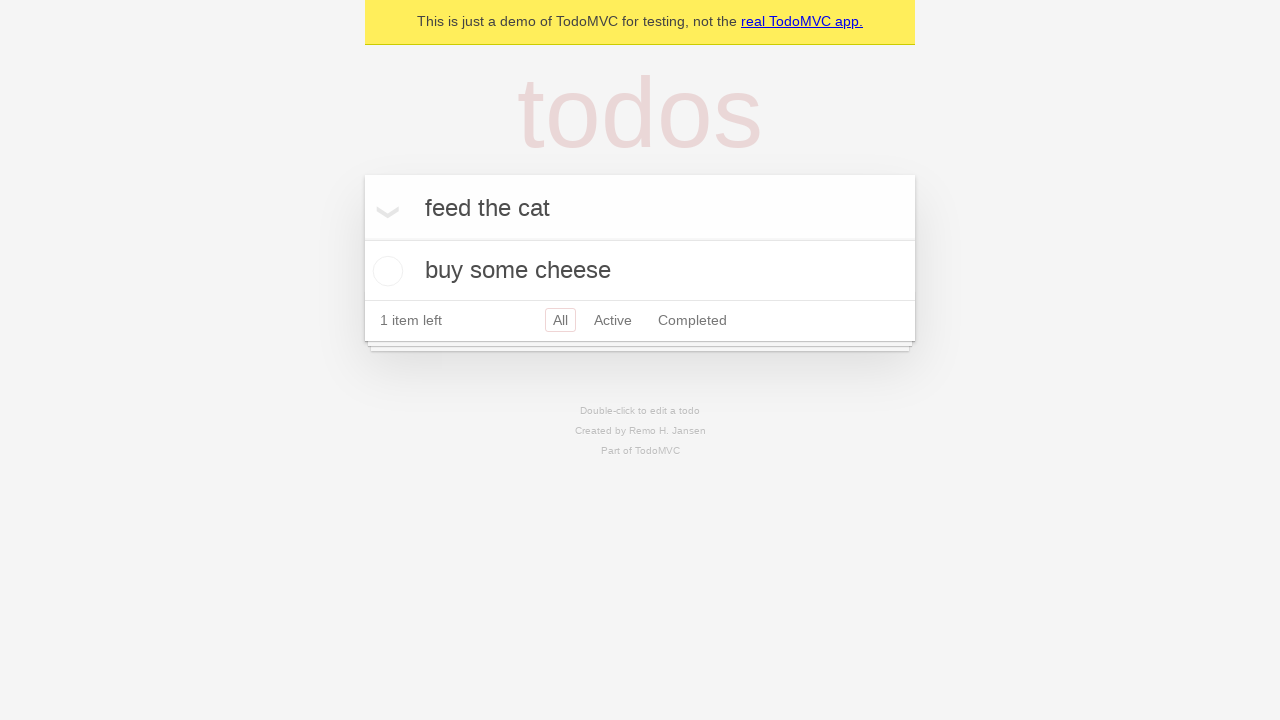

Pressed Enter to add todo item 'feed the cat' on internal:attr=[placeholder="What needs to be done?"i]
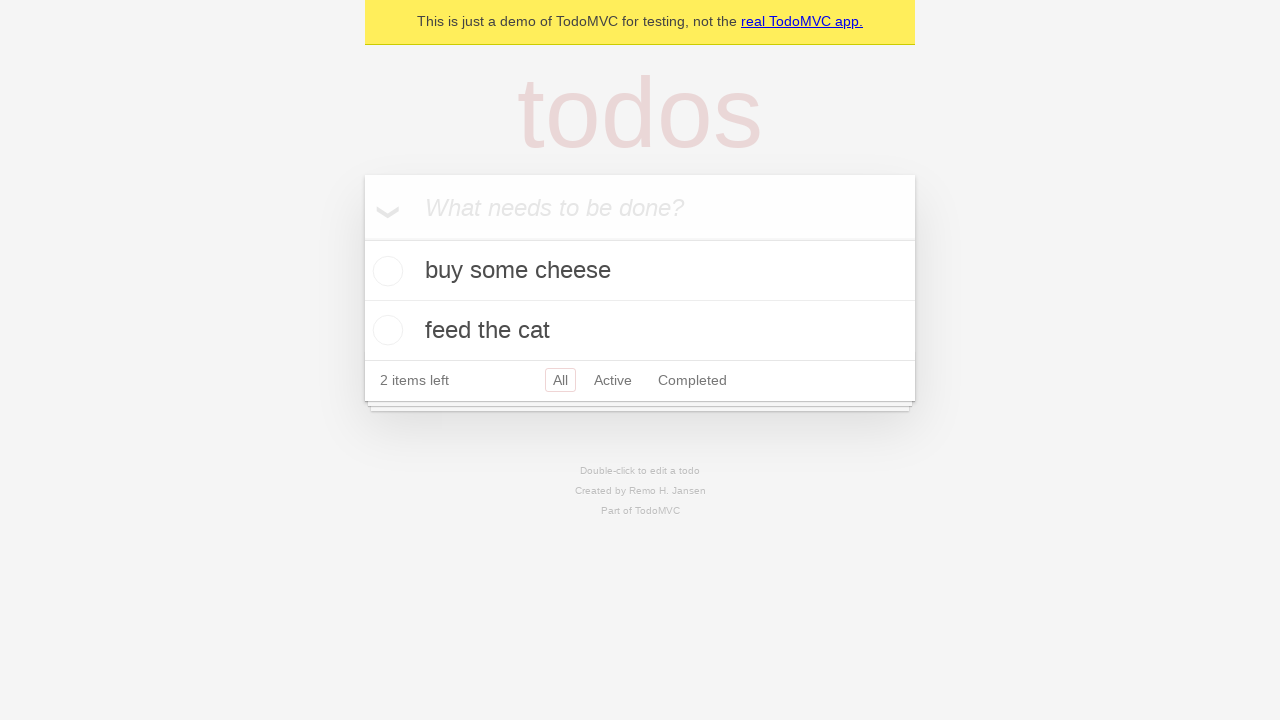

Filled todo input with 'book a doctors appointment' on internal:attr=[placeholder="What needs to be done?"i]
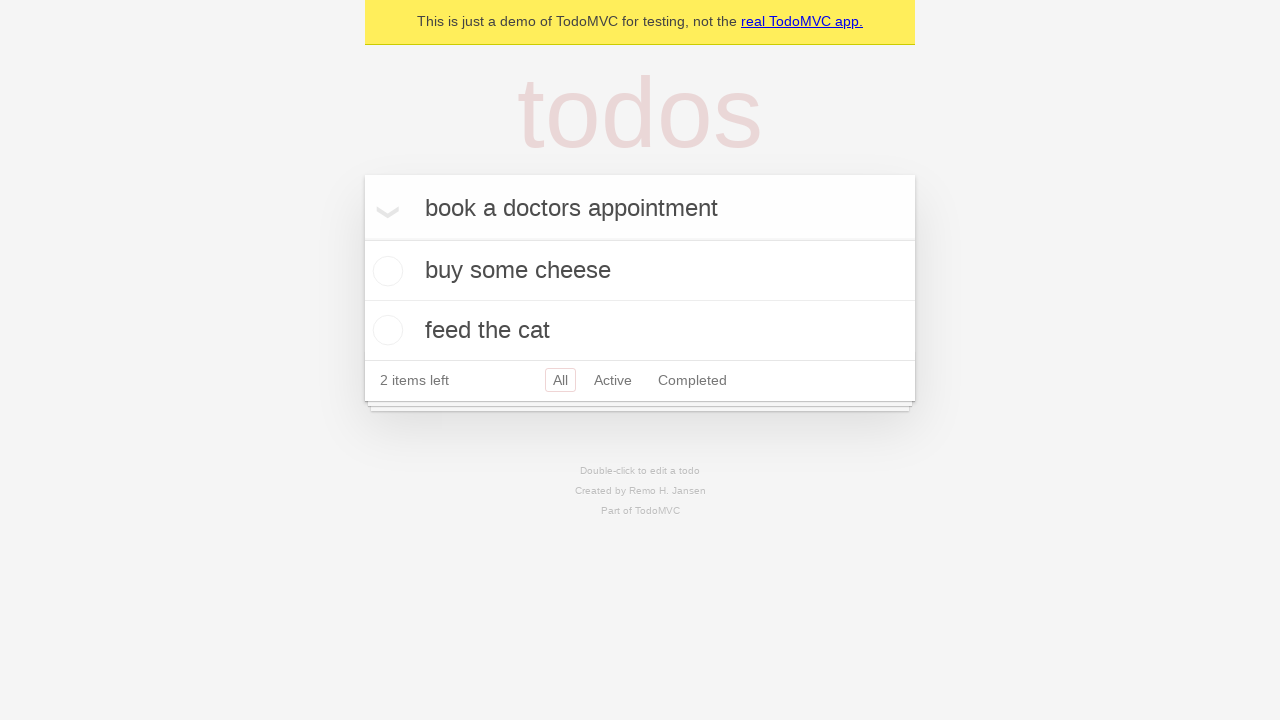

Pressed Enter to add todo item 'book a doctors appointment' on internal:attr=[placeholder="What needs to be done?"i]
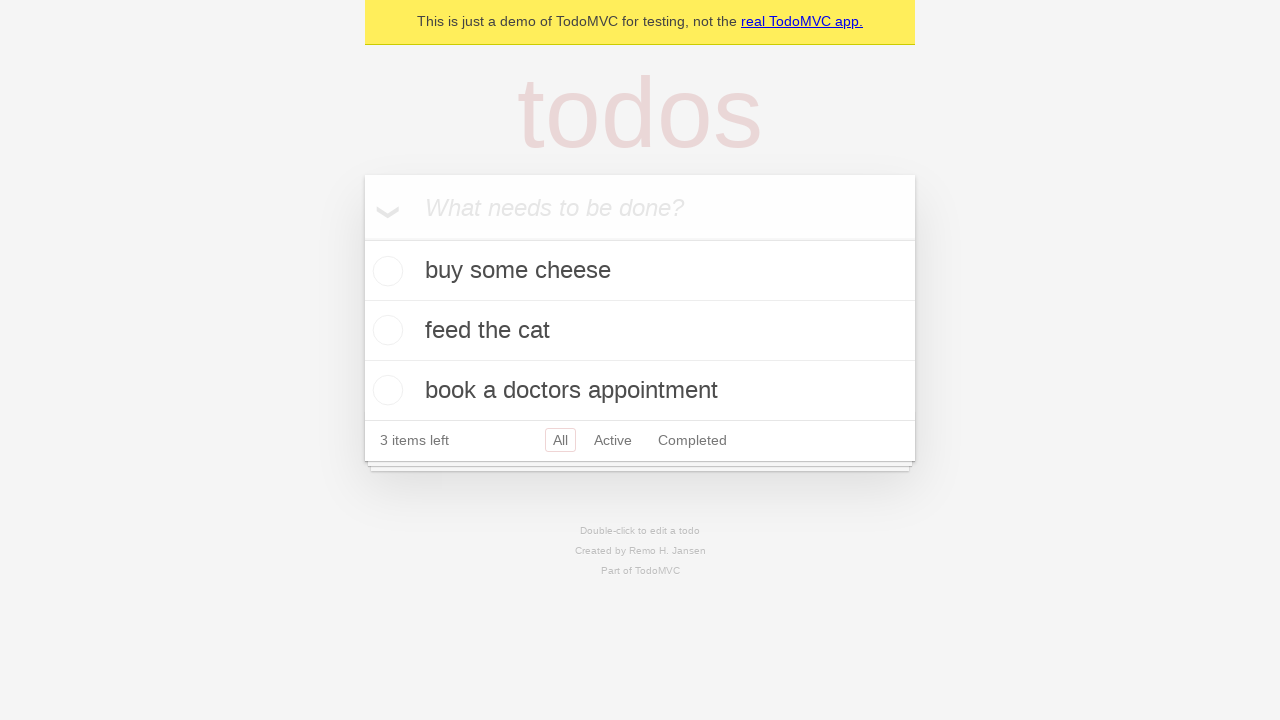

Verified that all 3 todo items were created and counter shows '3 items left'
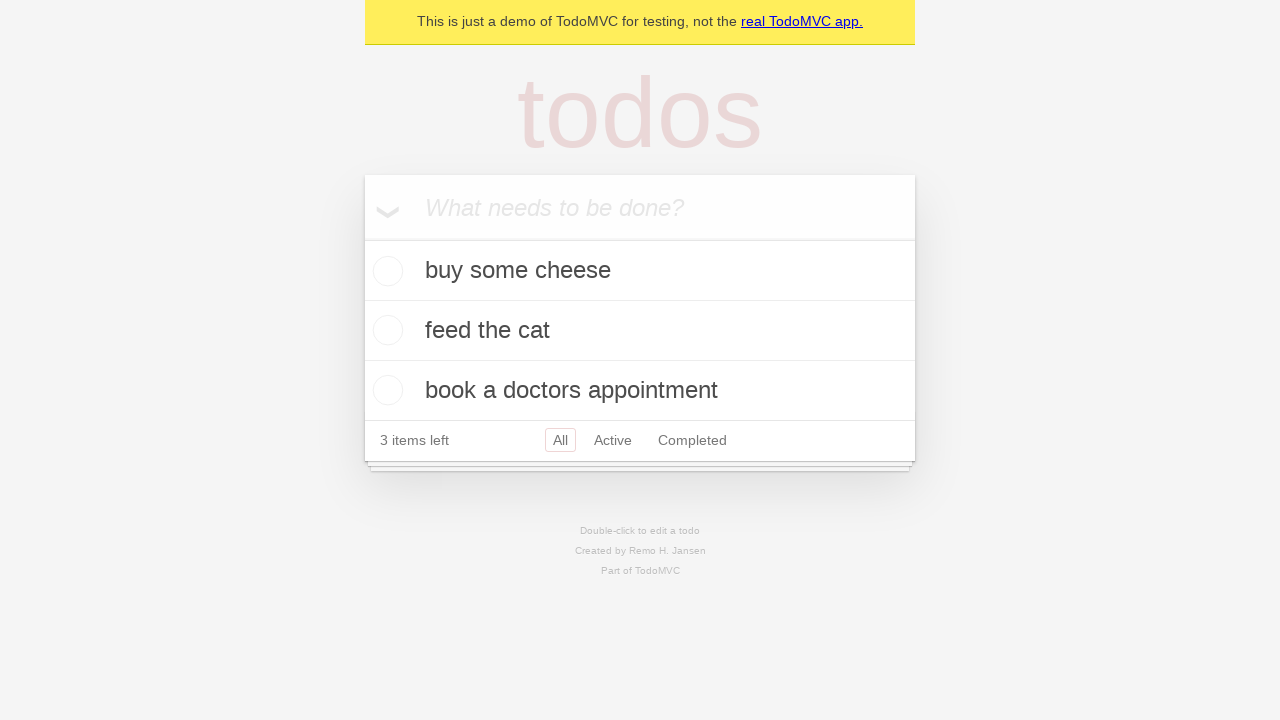

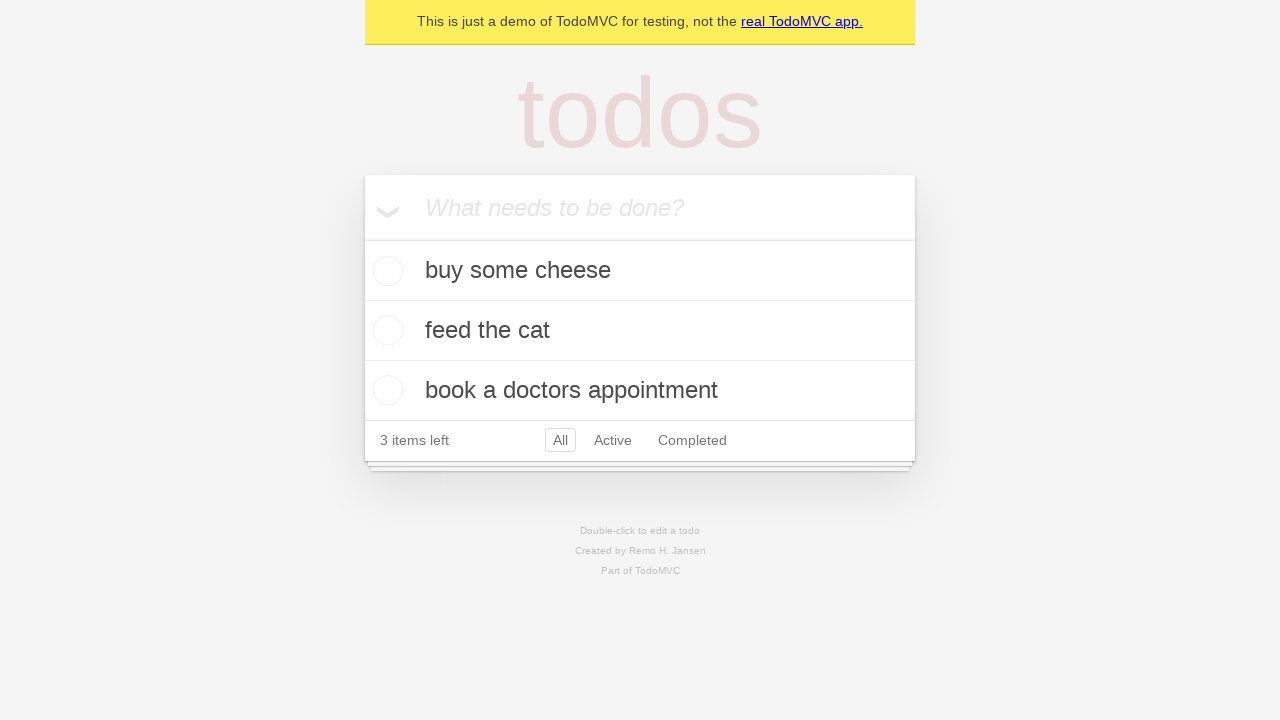